Tests completing all tasks at once using the toggle-all checkbox on TodoMVC app with 4 active tasks

Starting URL: http://todomvc4tasj.herokuapp.com/#/

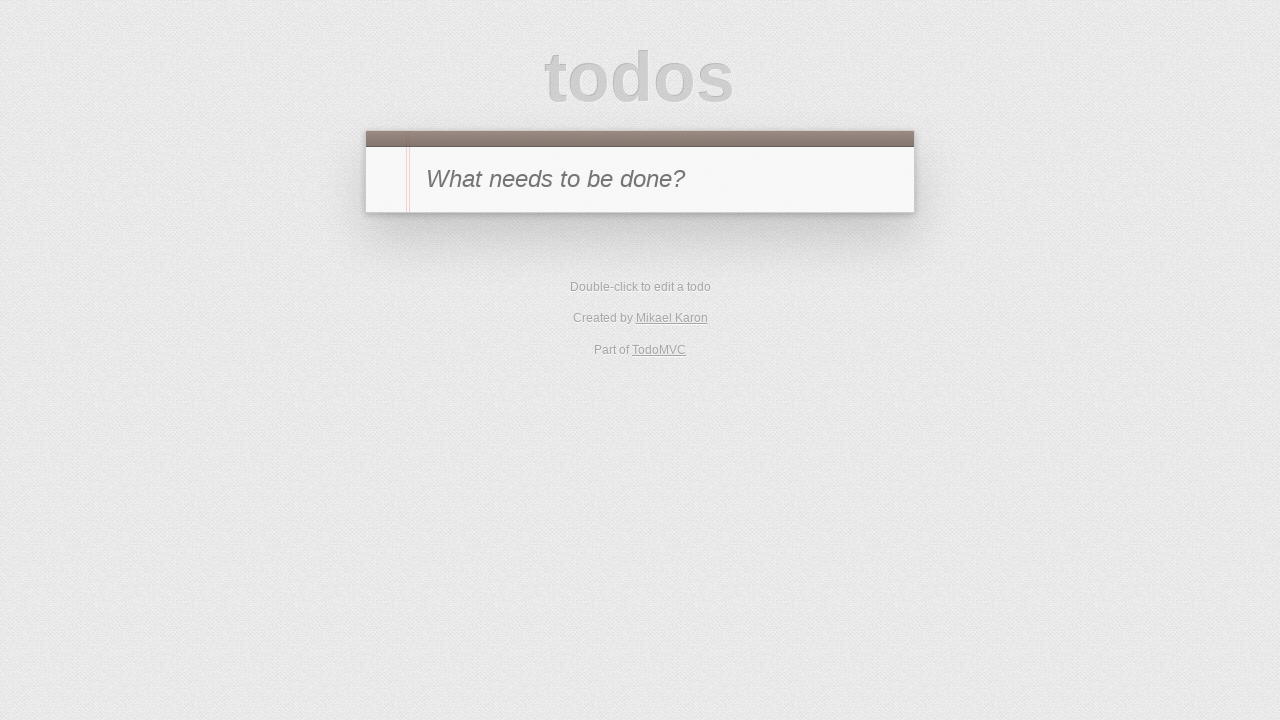

Set up localStorage with 4 active tasks (A, B, C, D)
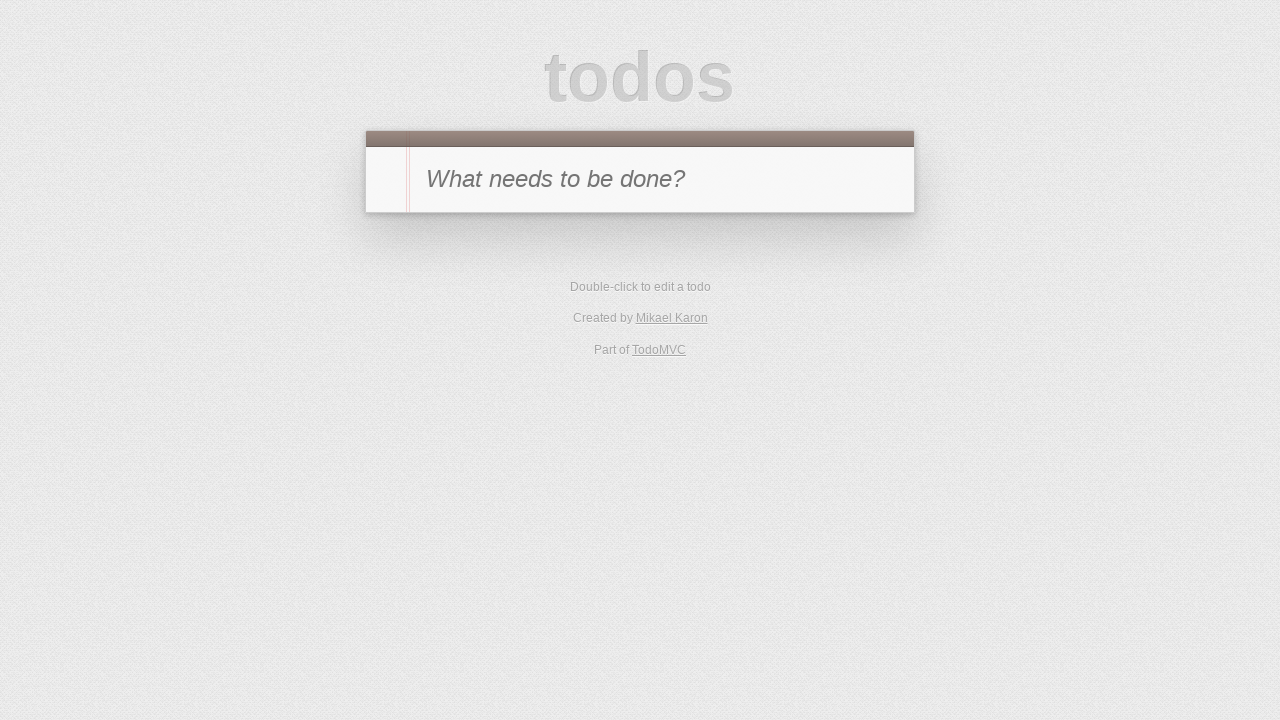

Reloaded page to load tasks from localStorage
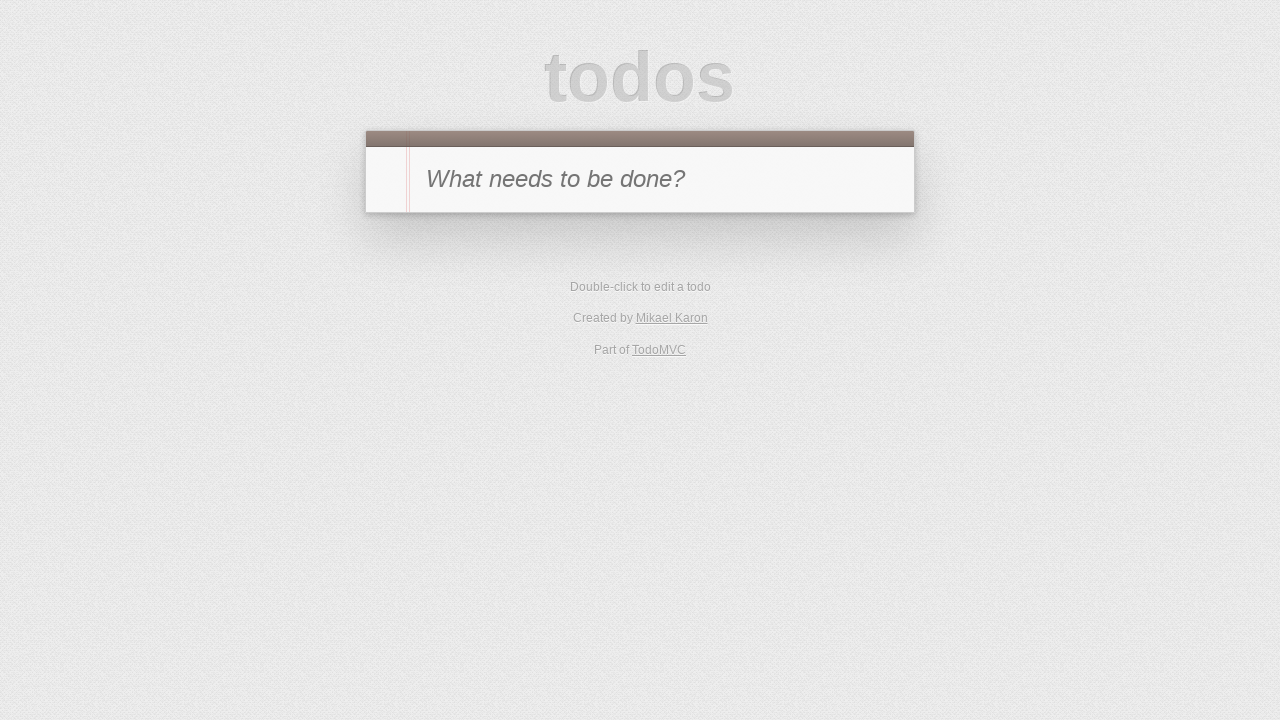

Clicked toggle-all checkbox to complete all tasks at (388, 180) on #toggle-all
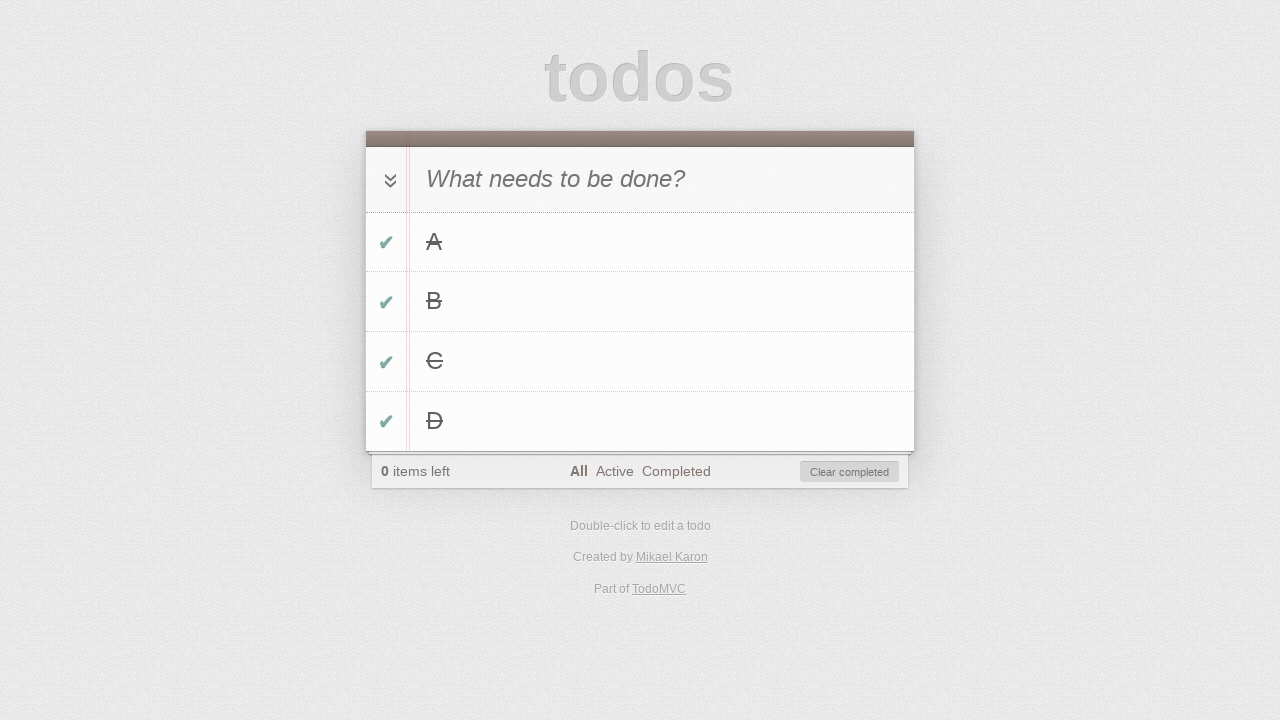

Verified tasks are still visible in todo list
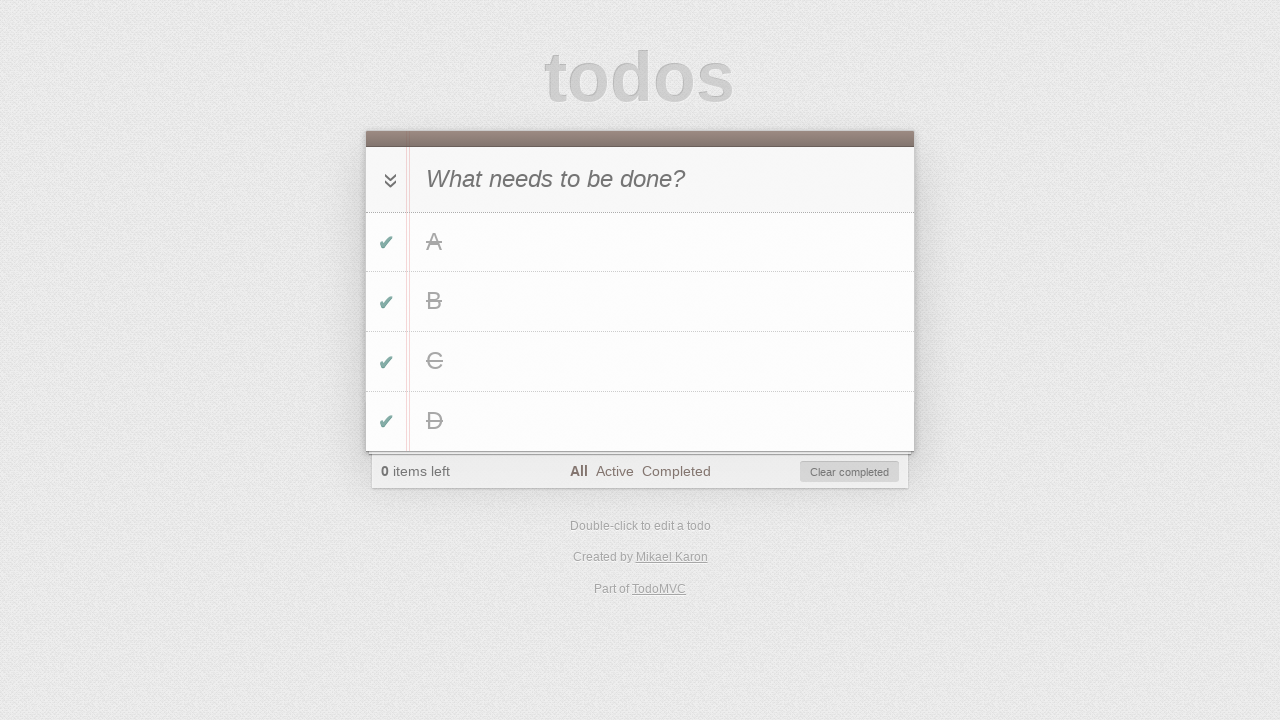

Verified items left counter is displayed with 0 active tasks
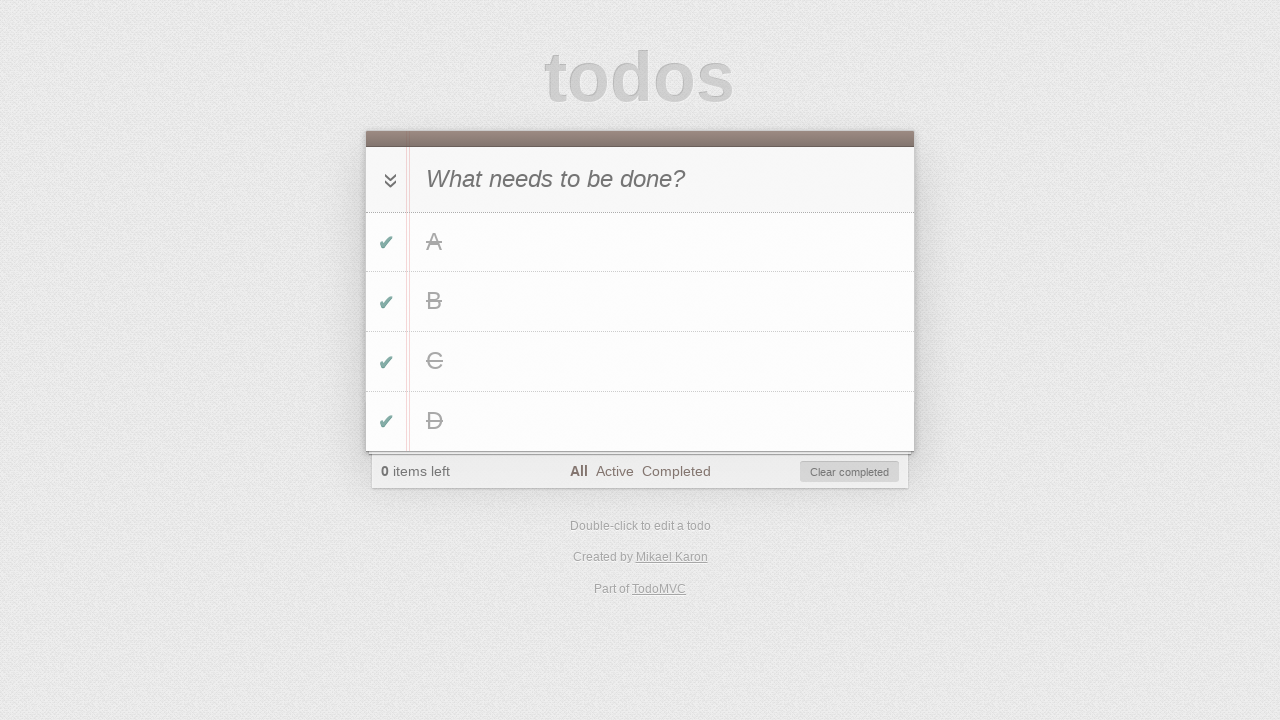

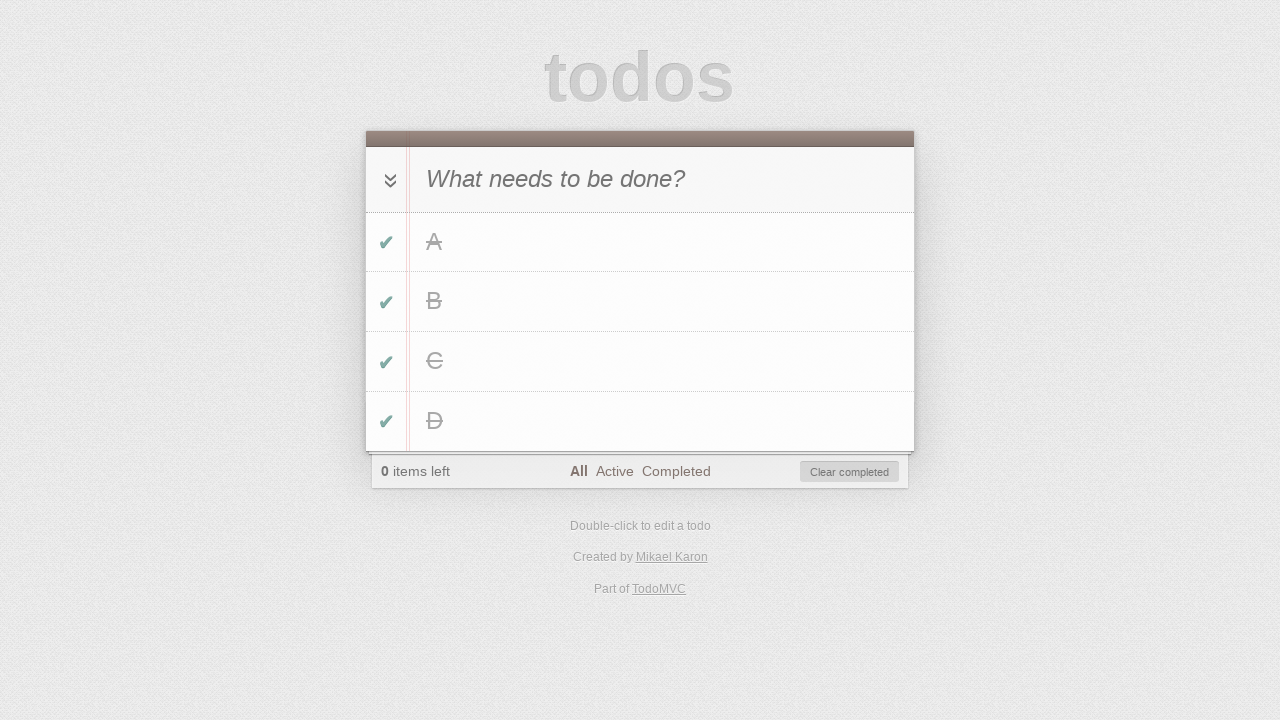